Tests the search functionality on python.org by entering "pycon" in the search box and submitting the search form

Starting URL: http://www.python.org

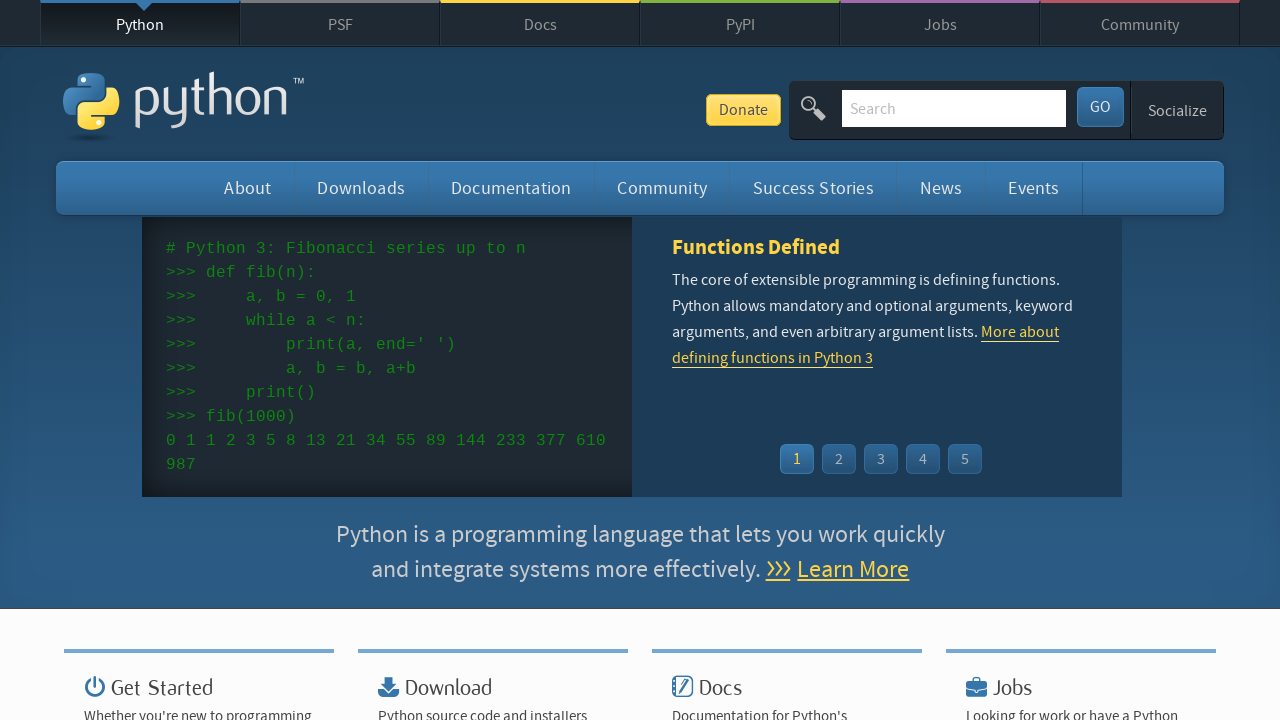

Filled search box with 'pycon' on input[name='q']
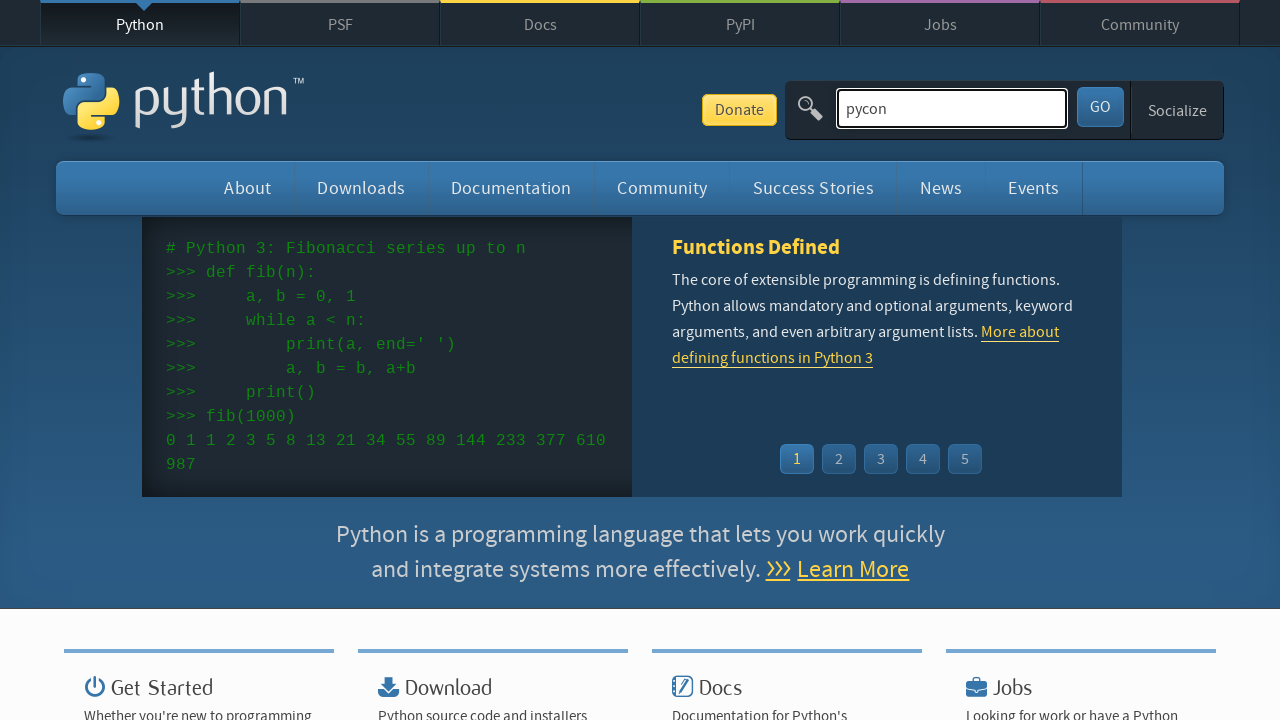

Pressed Enter to submit the search form on input[name='q']
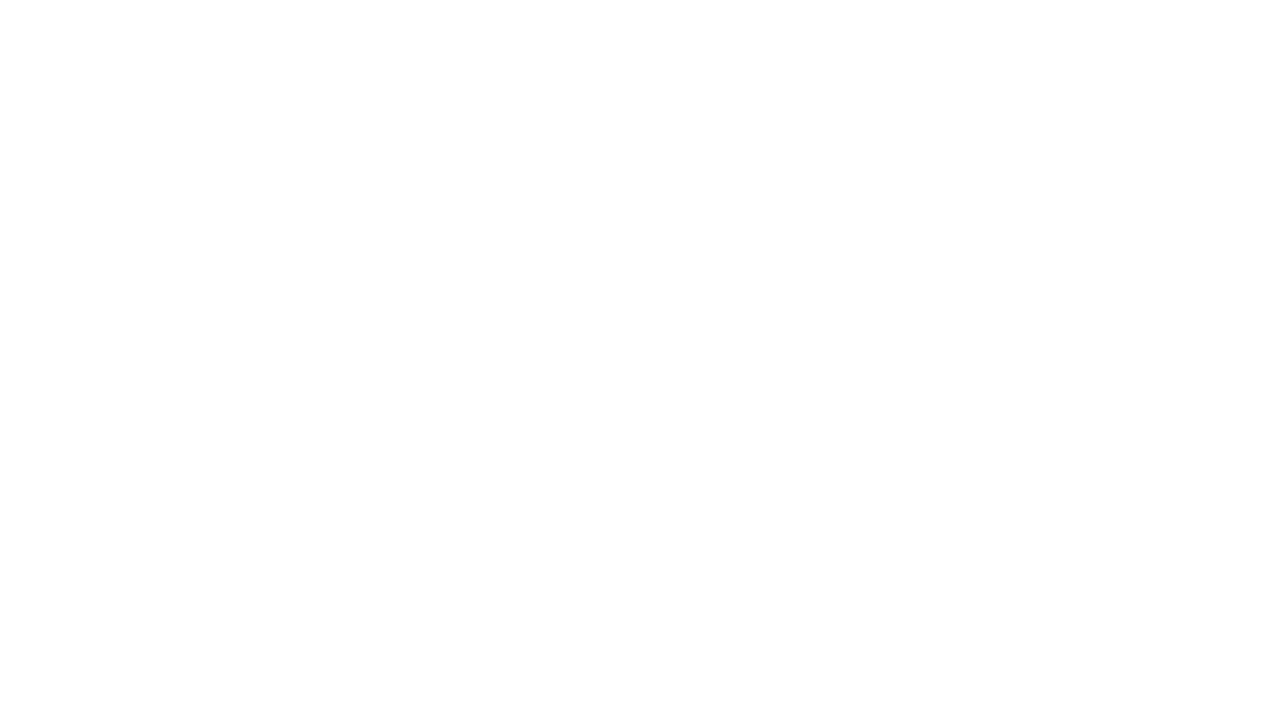

Search results page loaded
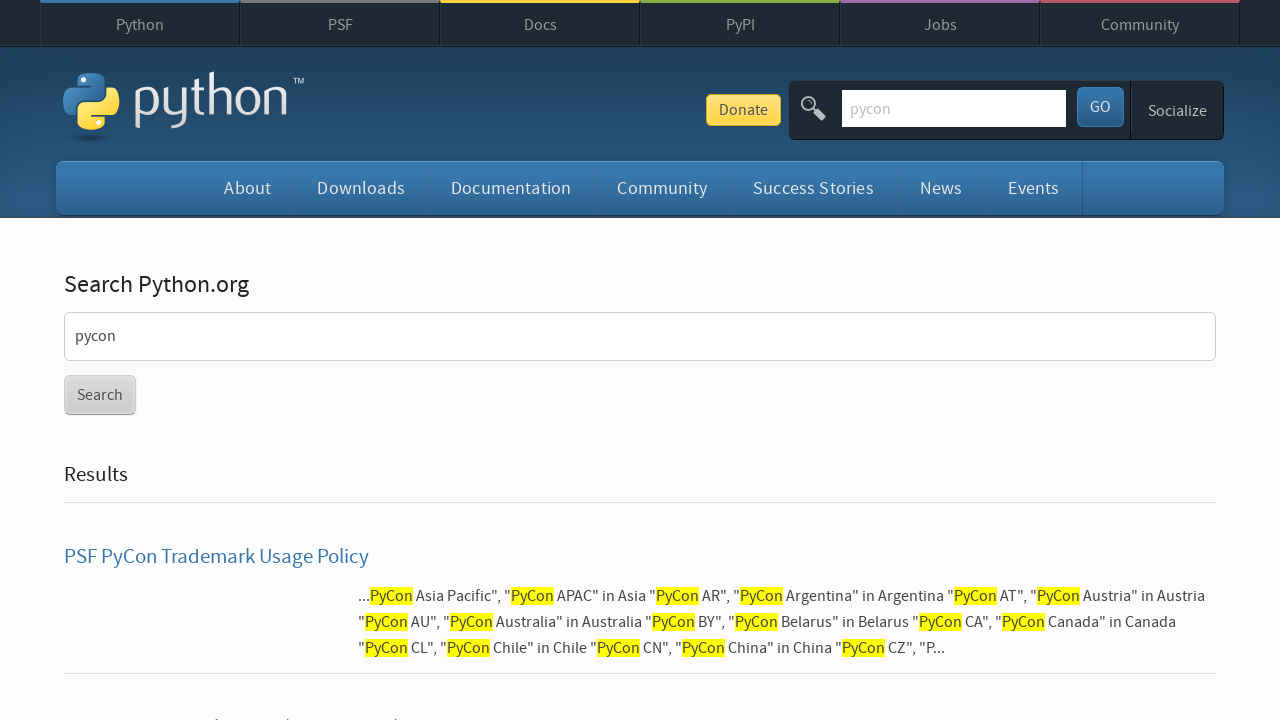

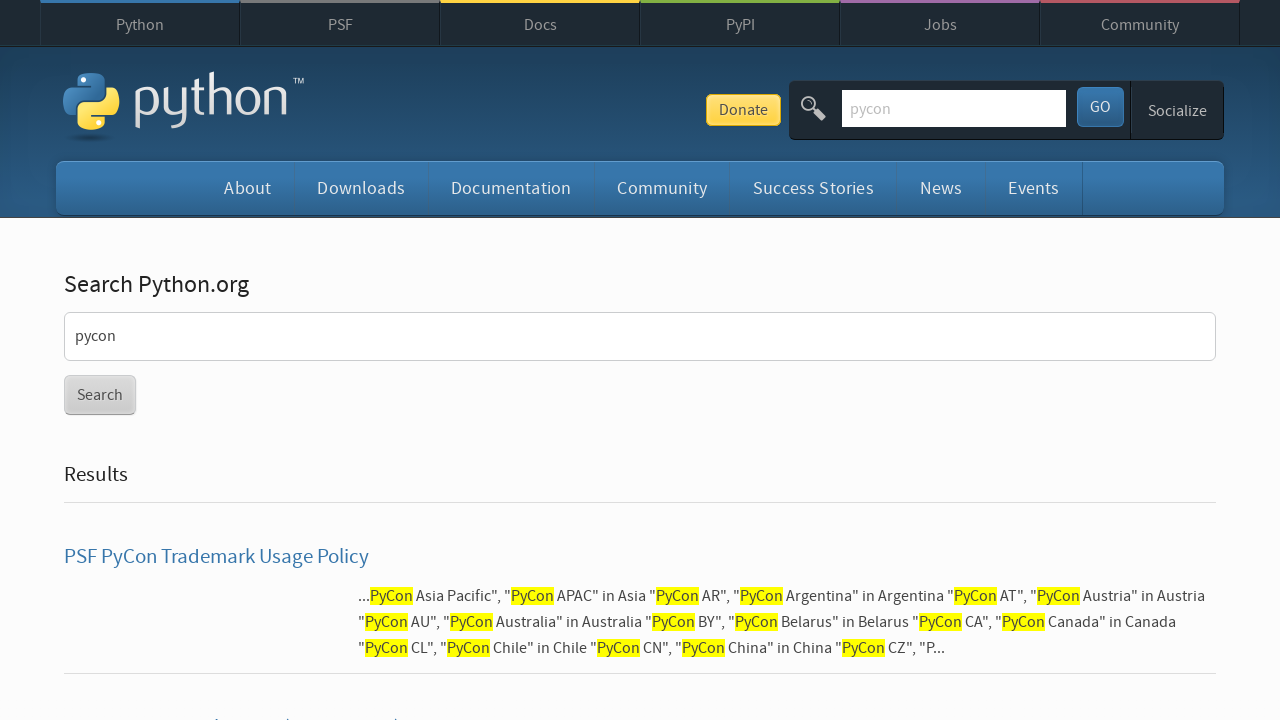